Tests various UI interactions on the herokuapp demo site including checkboxes, inputs, dropdowns, file uploads, key presses, multiple windows, and context menus

Starting URL: http://the-internet.herokuapp.com/

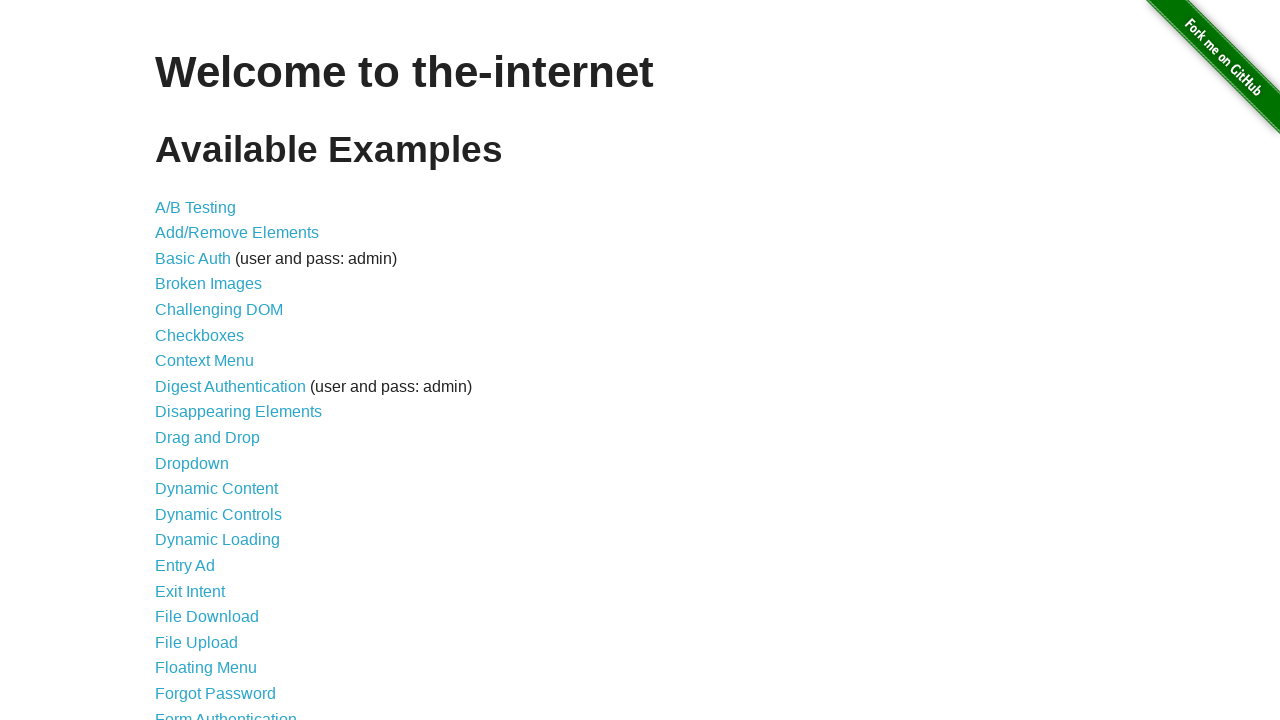

Clicked 'Hovers' link to navigate to hovers page at (180, 360) on a:has-text("Hovers")
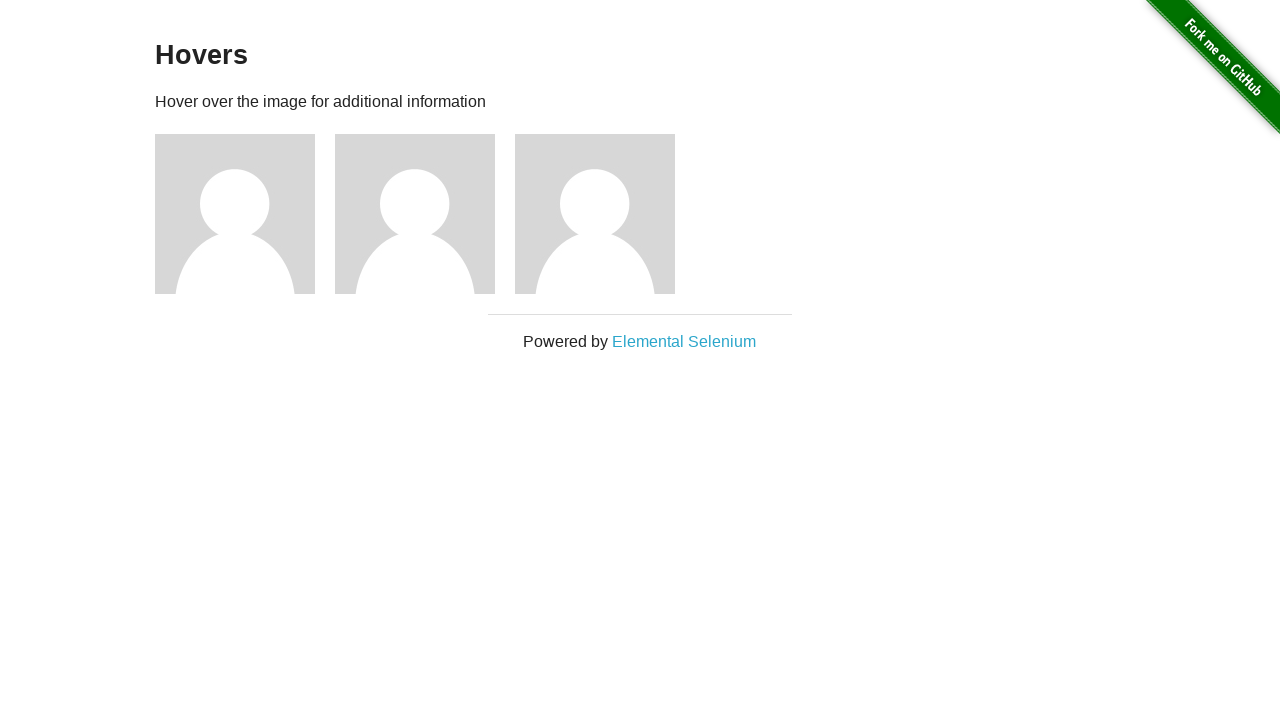

Retrieved hover element text: name: user1
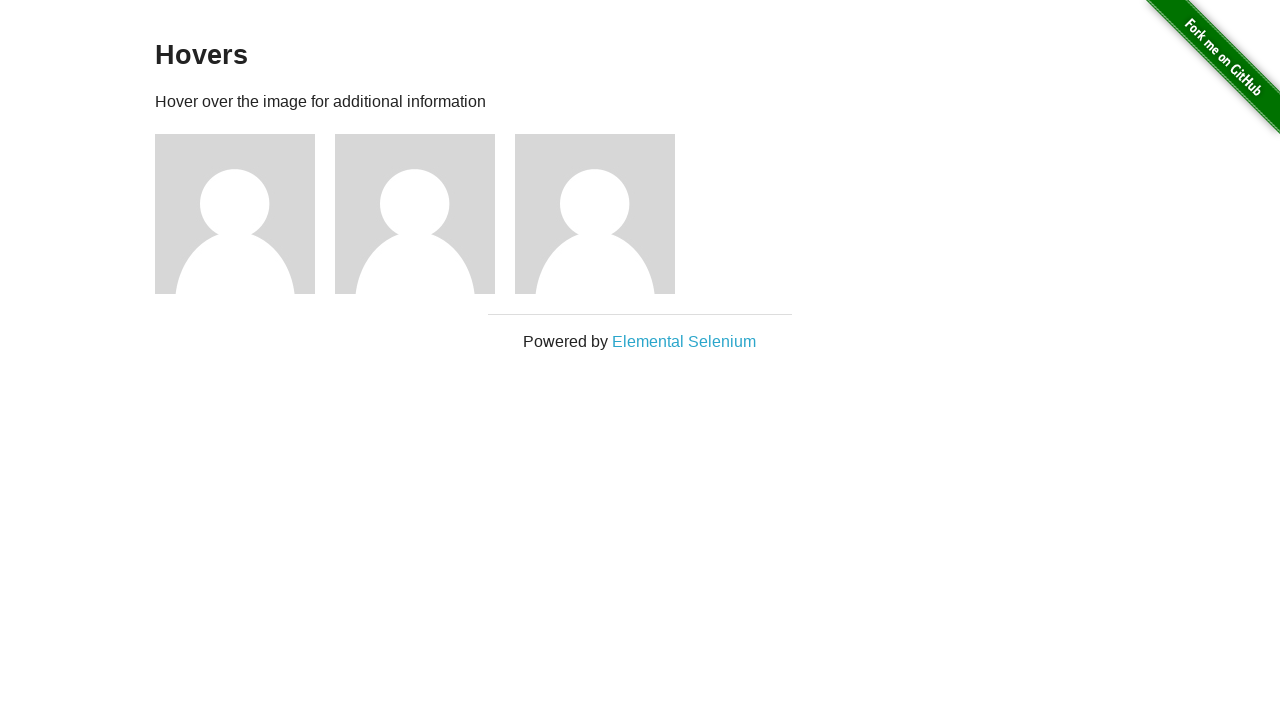

Navigated back from hovers page
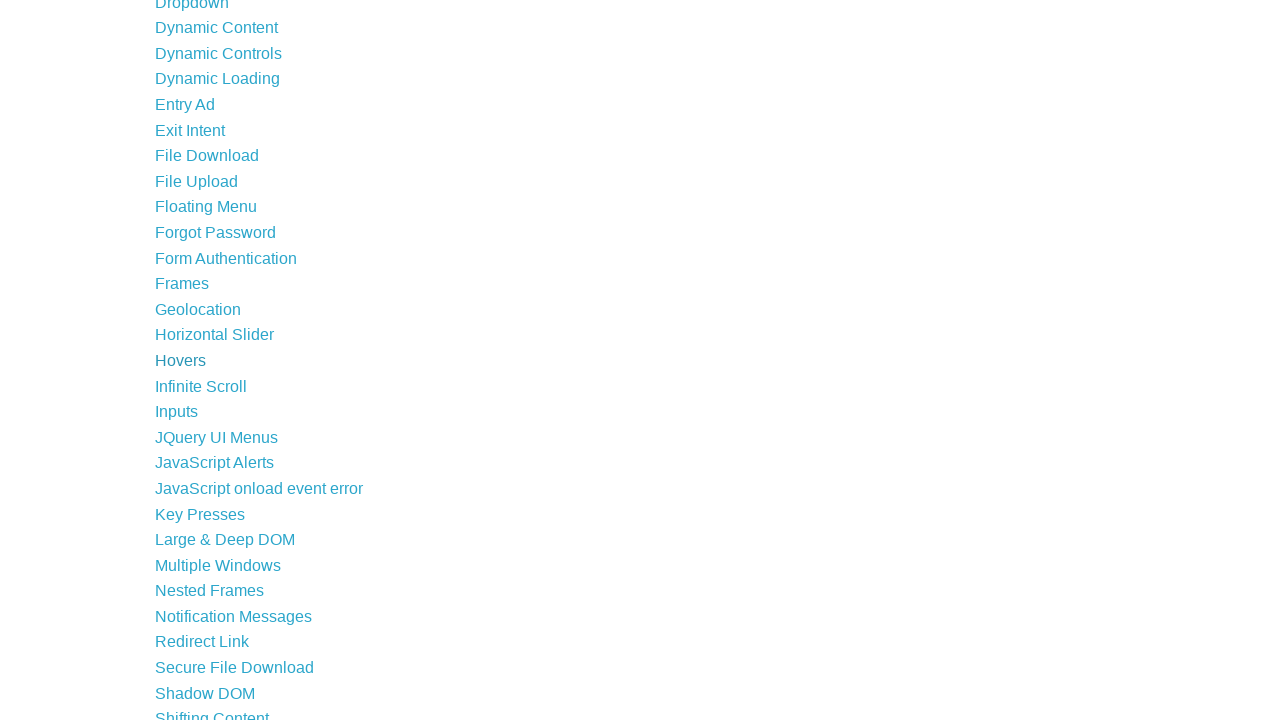

Clicked 'Checkboxes' link to navigate to checkboxes page at (200, 335) on a:has-text("Checkboxes")
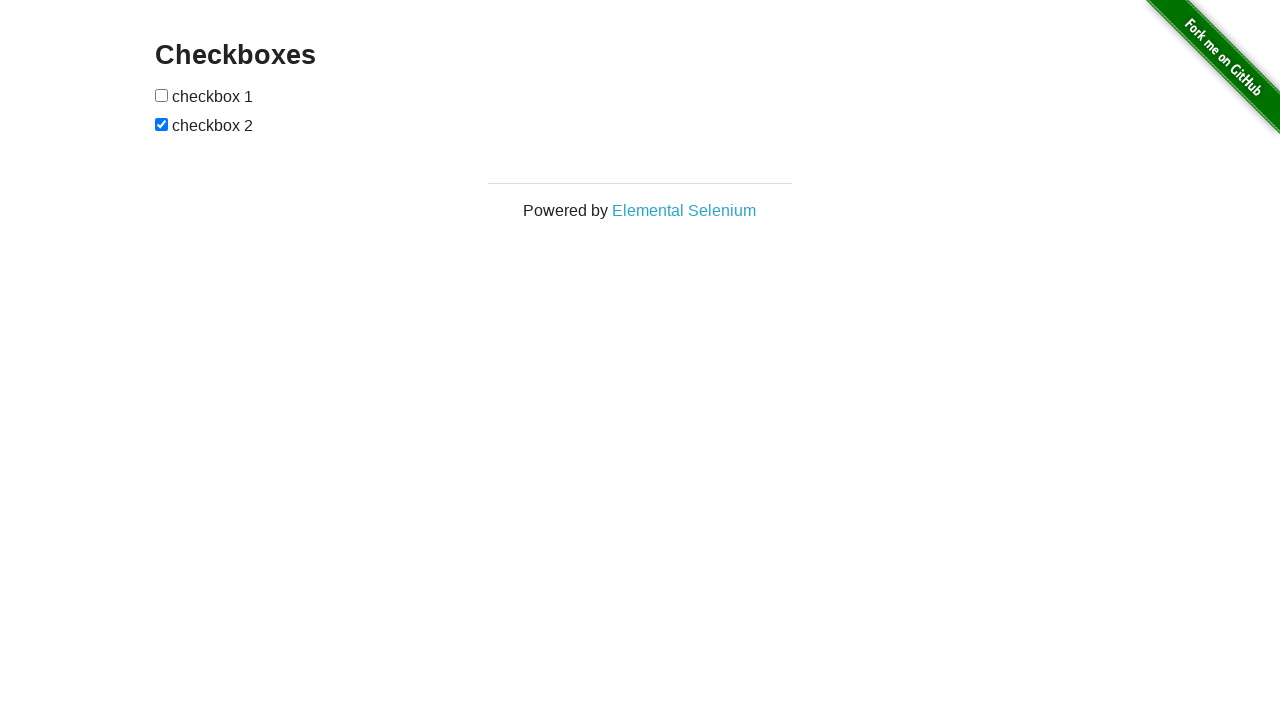

Unchecked the second checkbox at (162, 124) on xpath=//*[@id='checkboxes']/input[2]
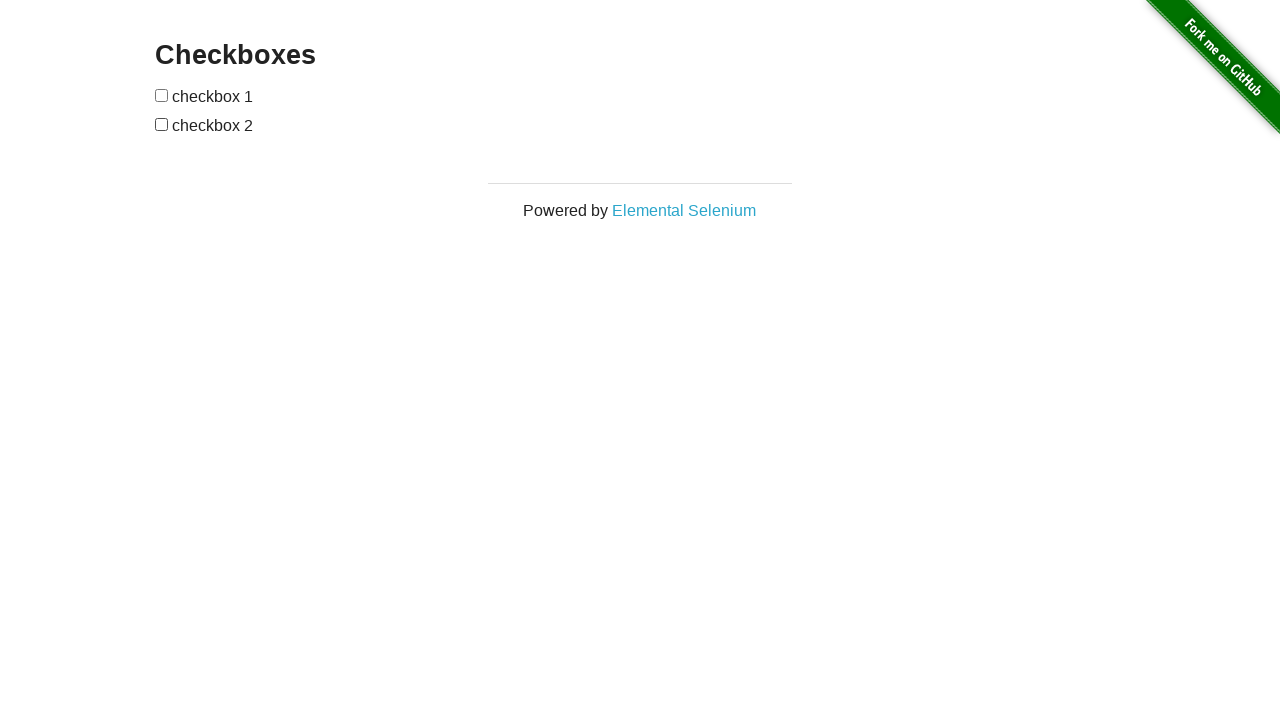

Checked the first checkbox at (162, 95) on xpath=//*[@id='checkboxes']/input[1]
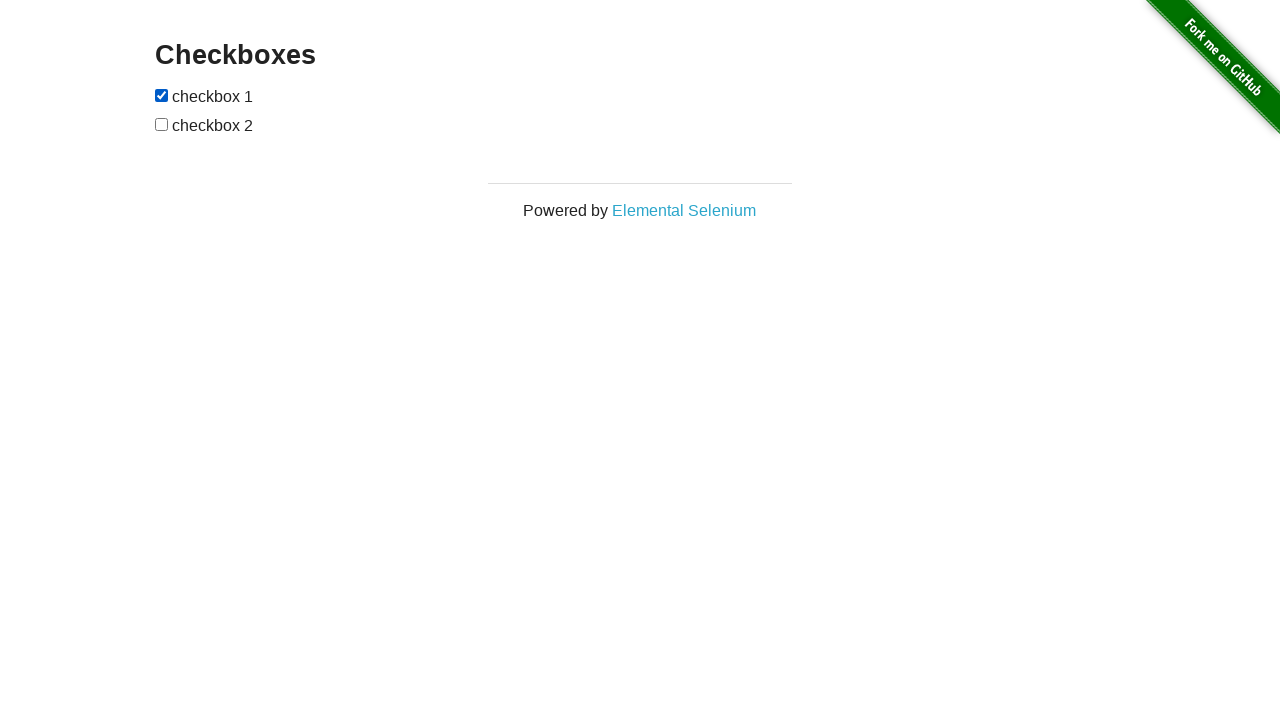

Toggled the second checkbox again at (162, 124) on xpath=//*[@id='checkboxes']/input[2]
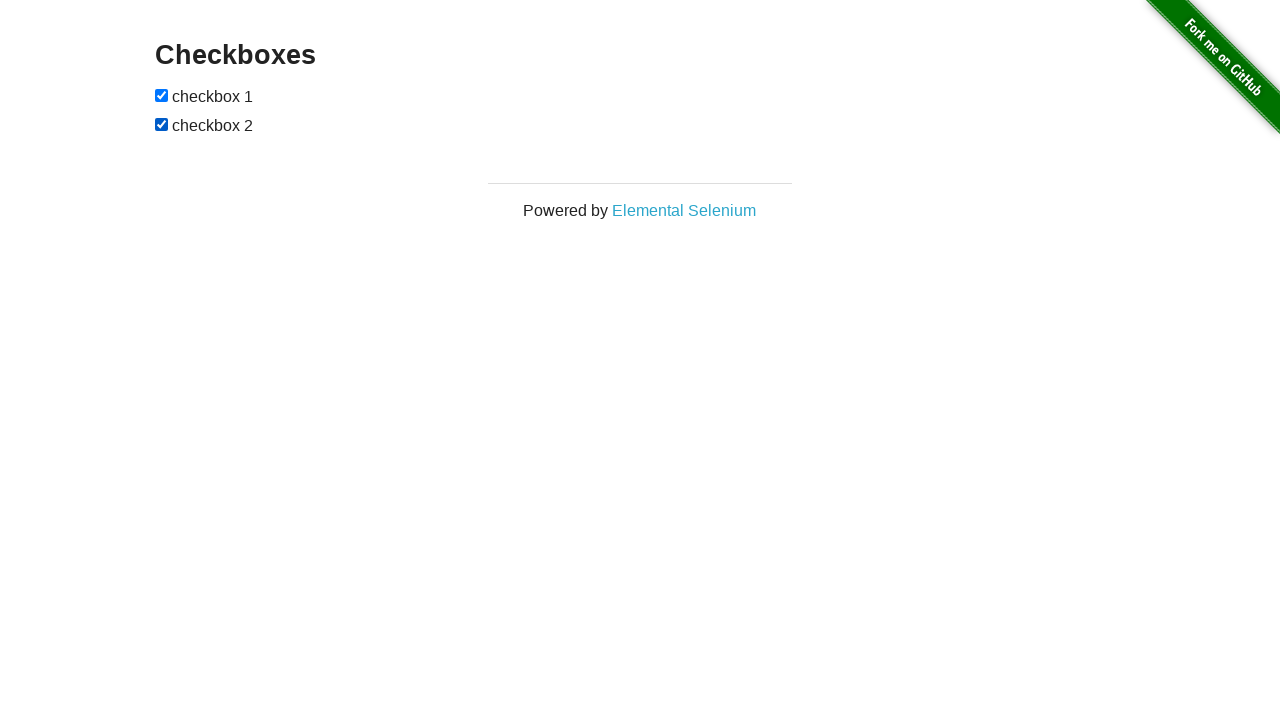

Navigated back from checkboxes page
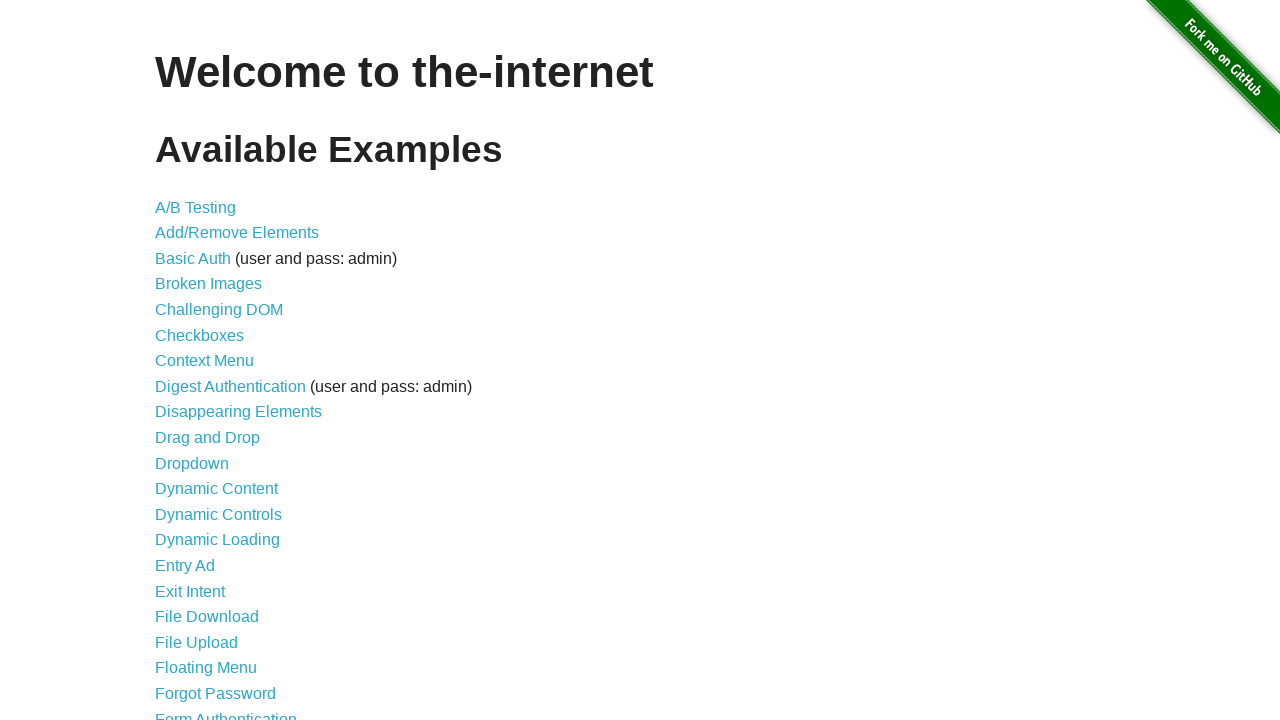

Clicked 'Inputs' link to navigate to inputs page at (176, 361) on a:has-text("Inputs")
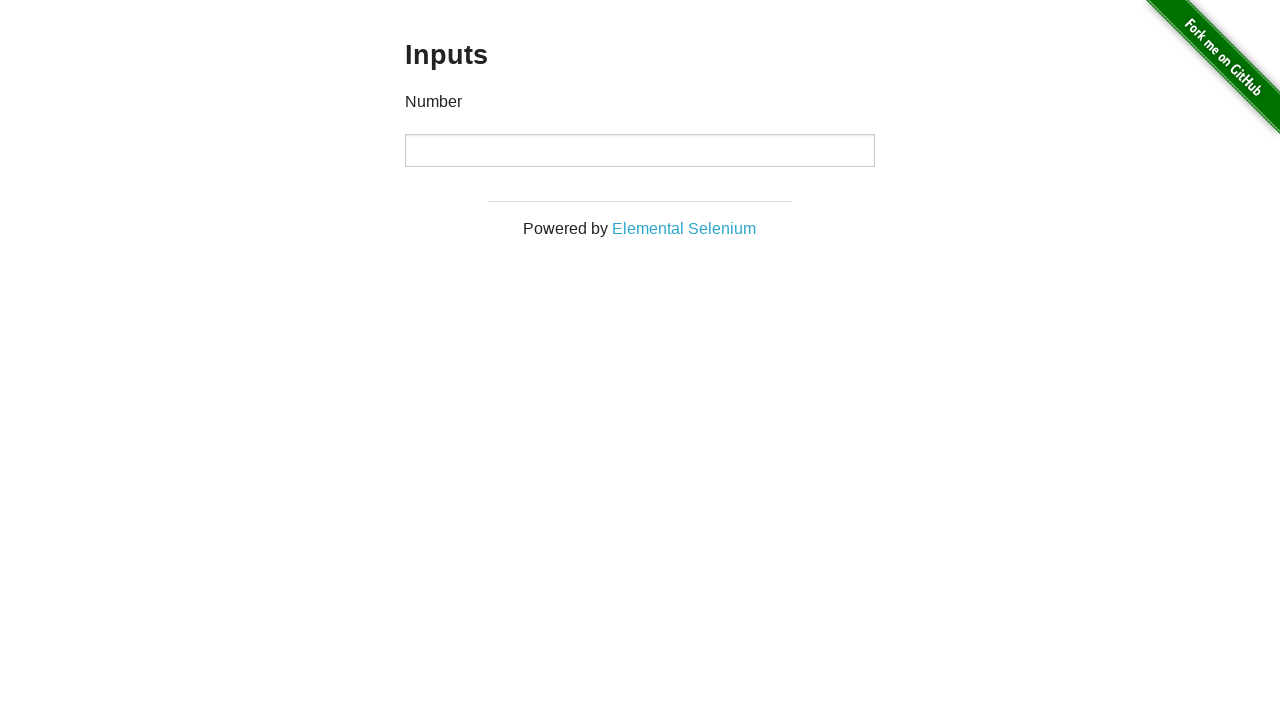

Filled input field with value '4' on xpath=//*[@id='content']/div/div/div/input
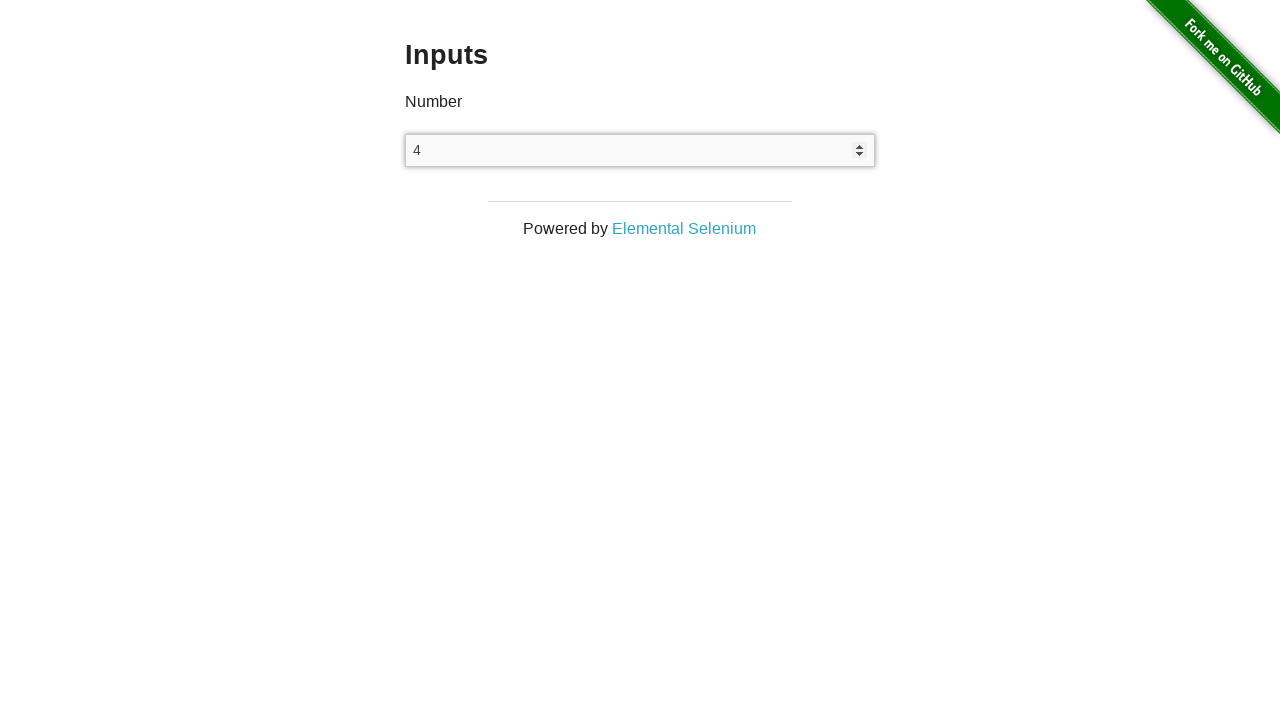

Navigated back from inputs page
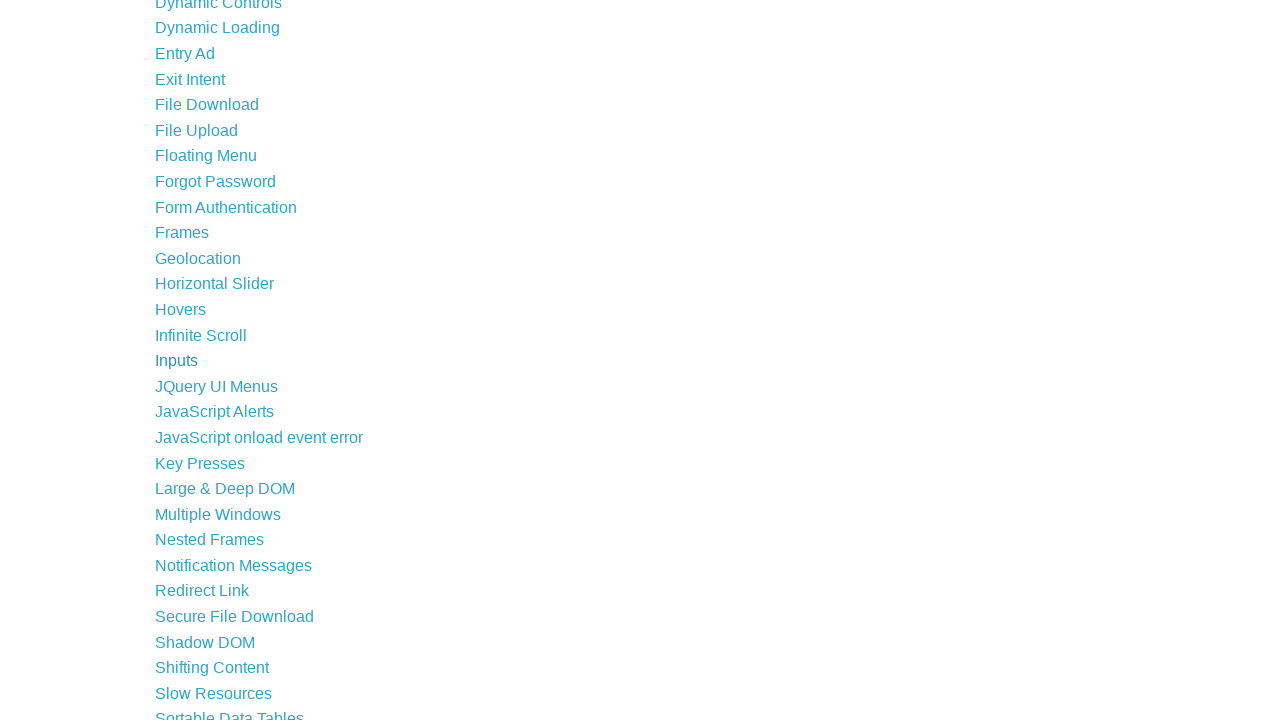

Clicked 'Dropdown' link to navigate to dropdown page at (192, 360) on a:has-text("Dropdown")
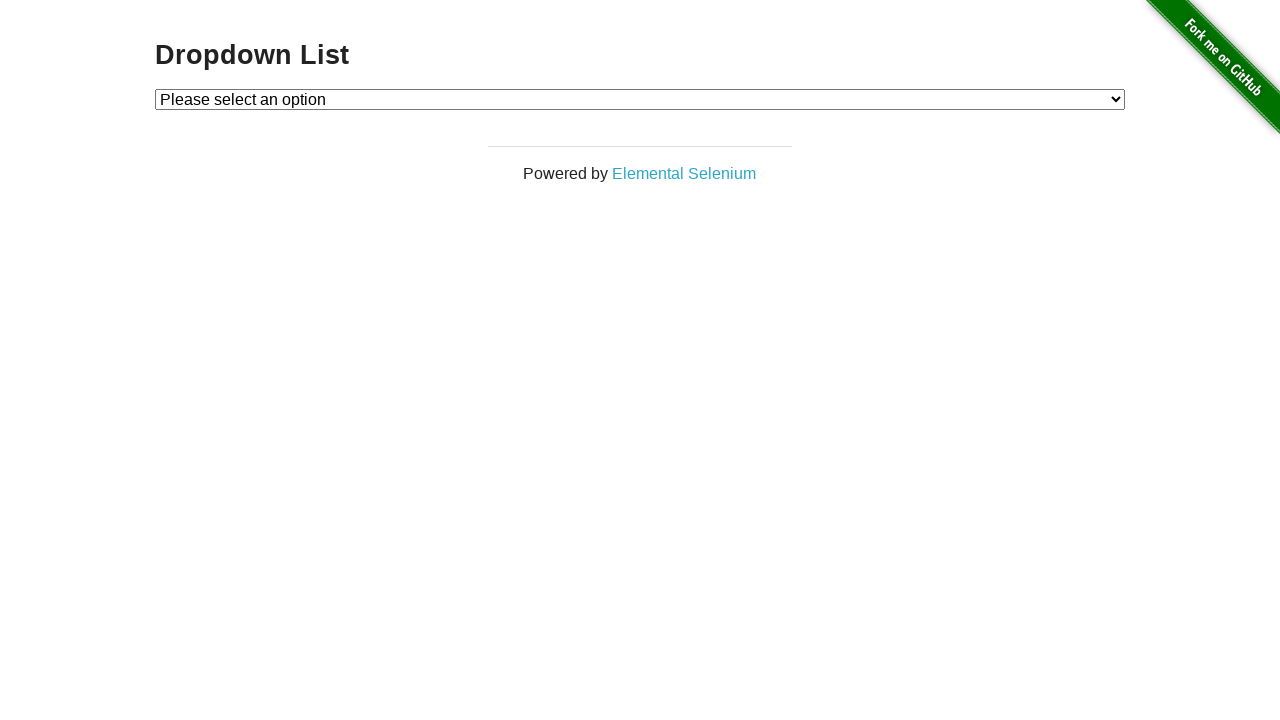

Selected option at index 2 from dropdown on #dropdown
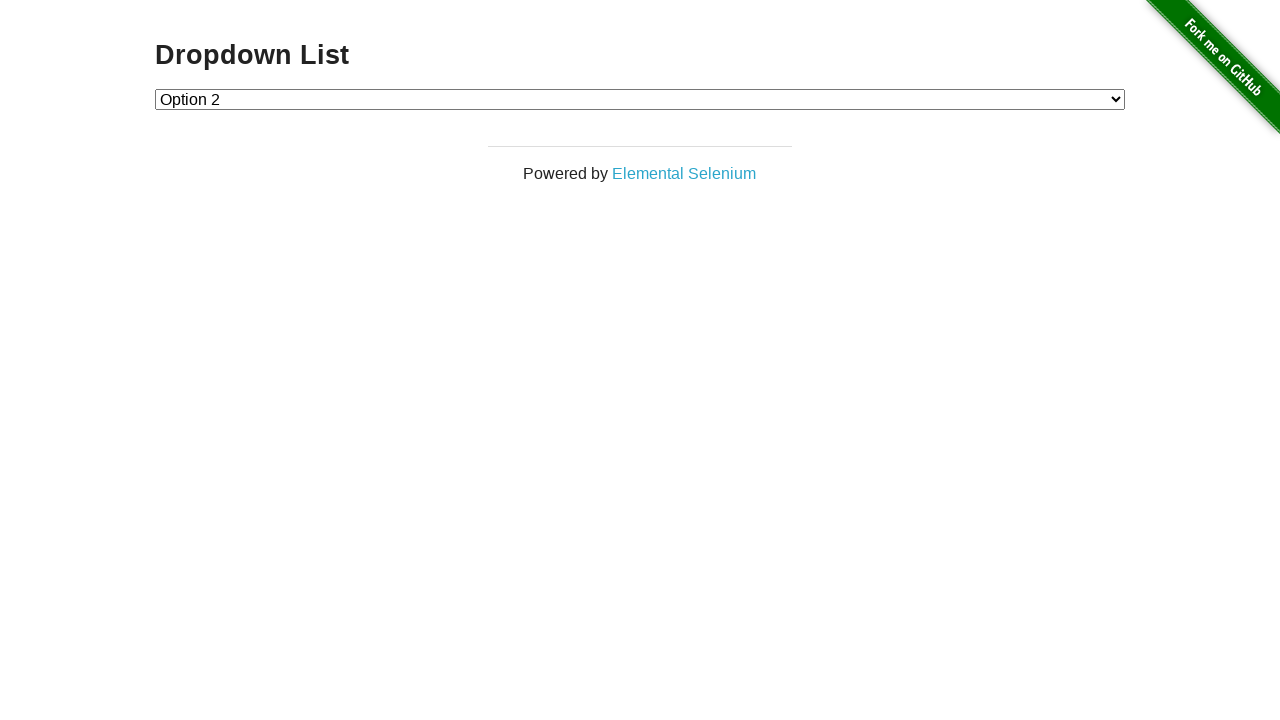

Navigated back from dropdown page
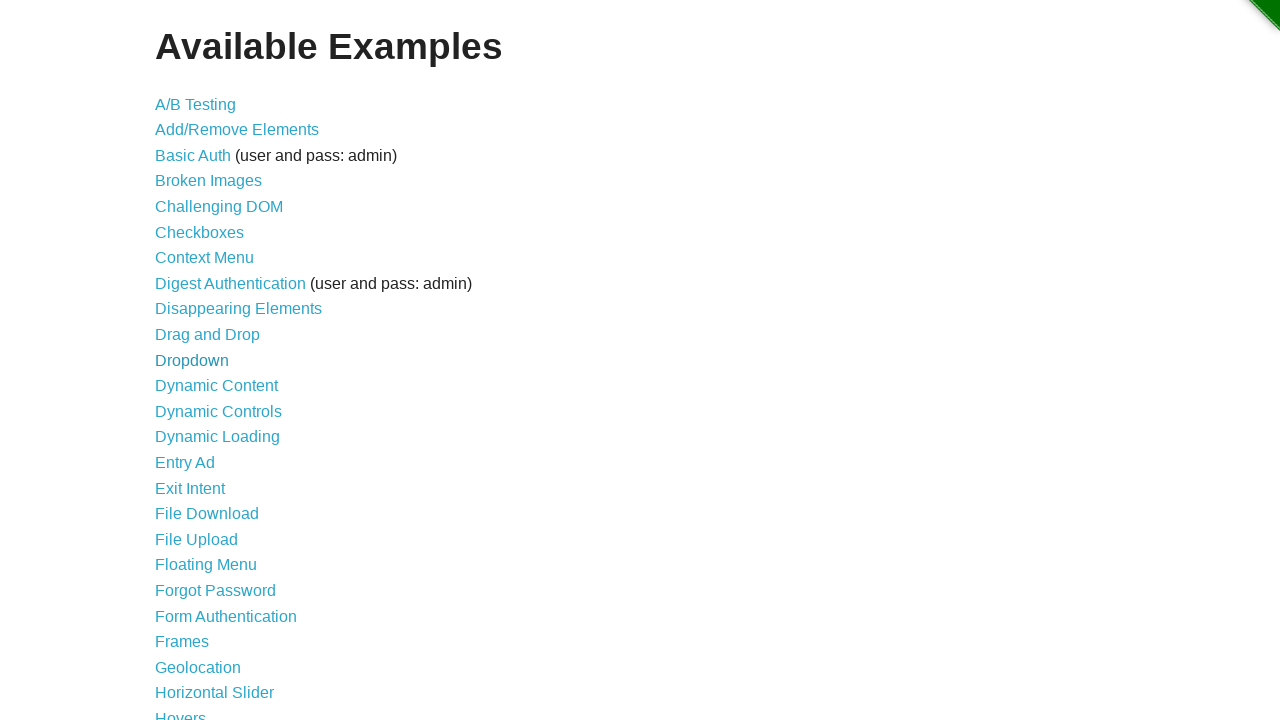

Clicked 'File Upload' link to navigate to file upload page at (196, 539) on a:has-text("File Upload")
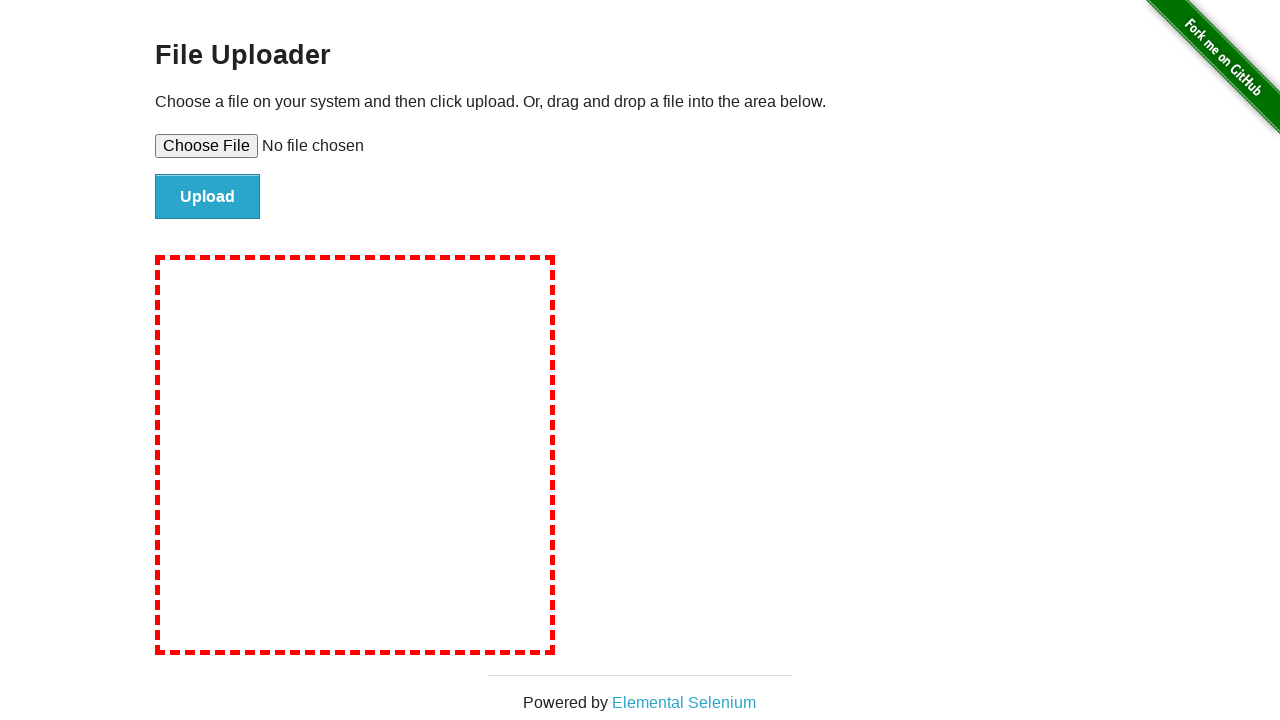

Set test.txt file for upload
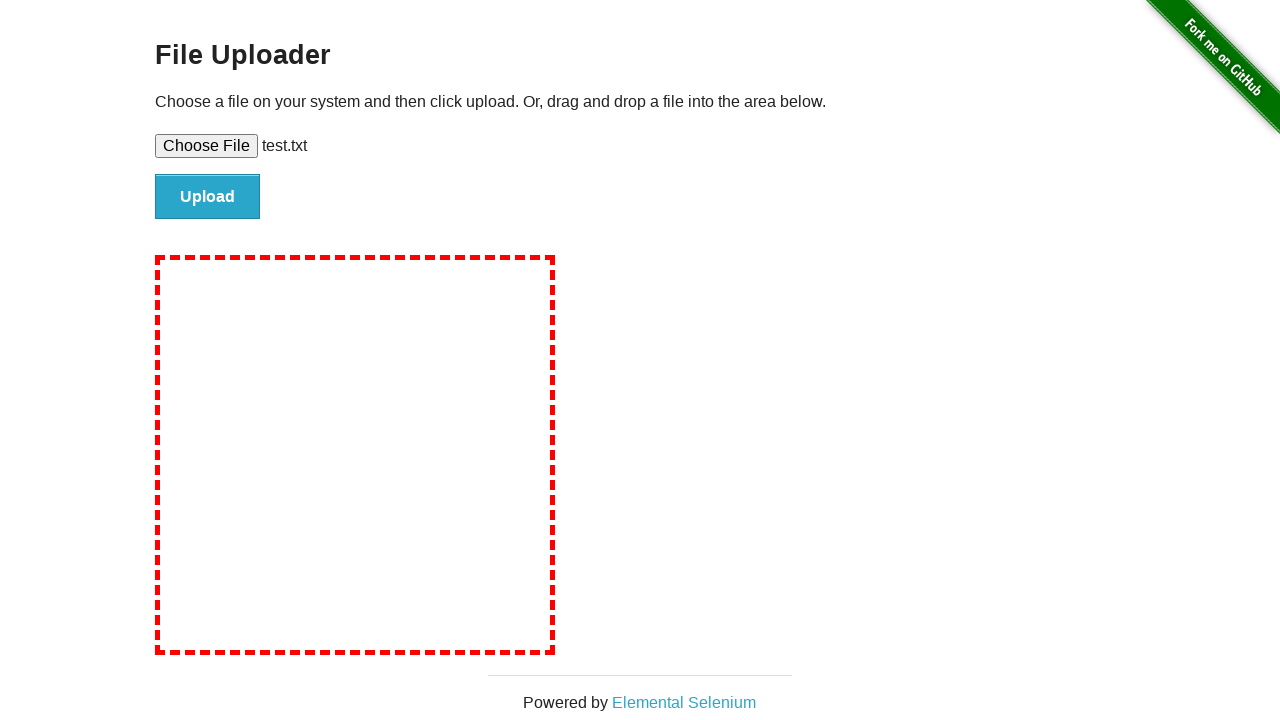

Clicked file submit button to upload file at (208, 197) on #file-submit
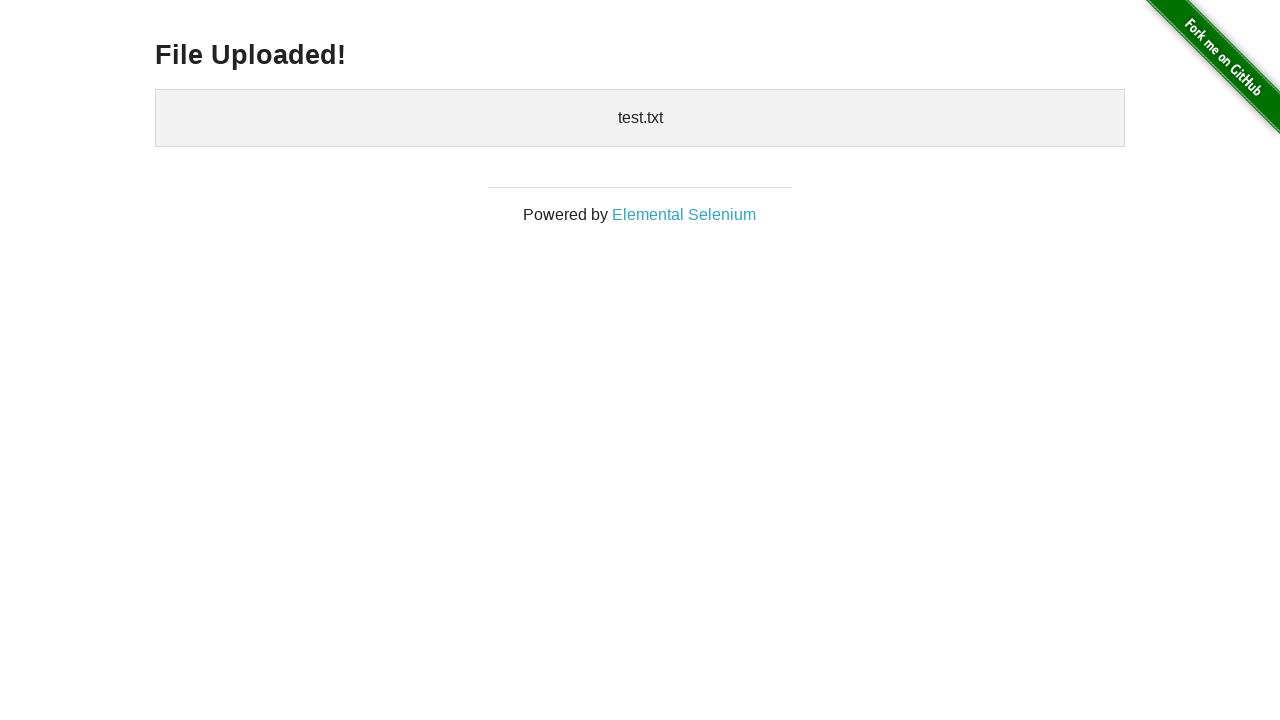

Navigated back from file upload page
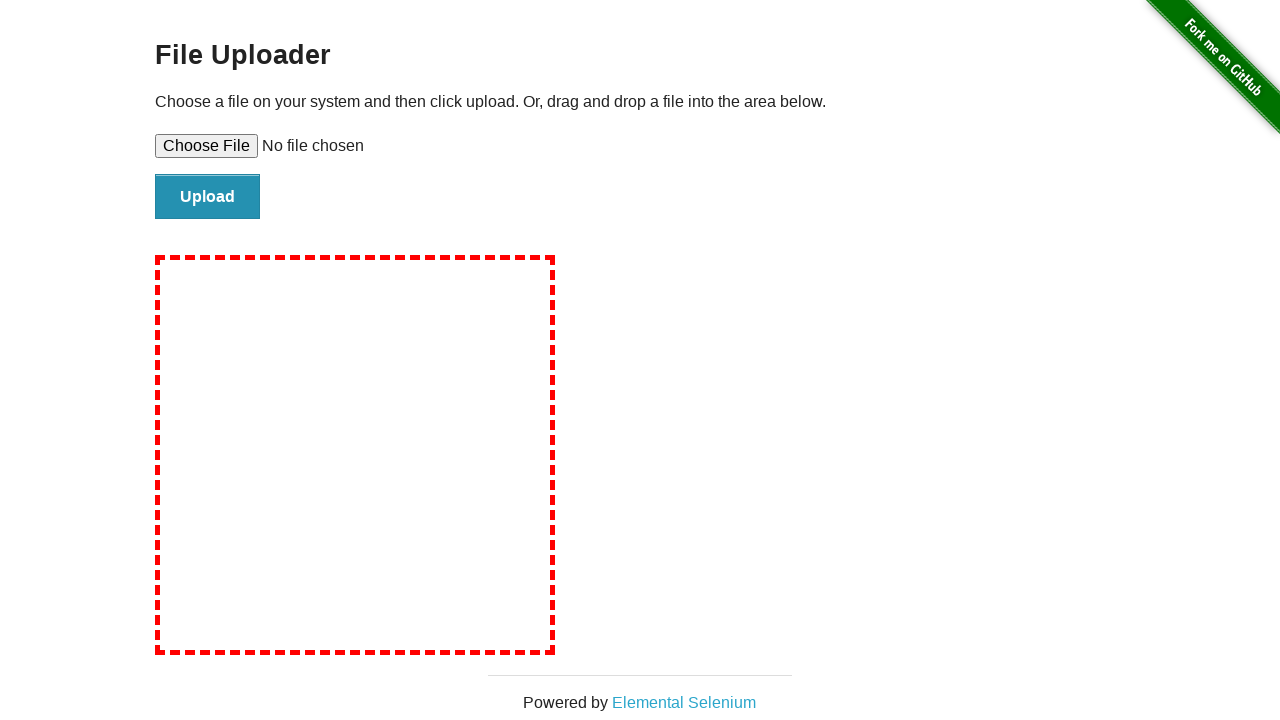

Navigated back again
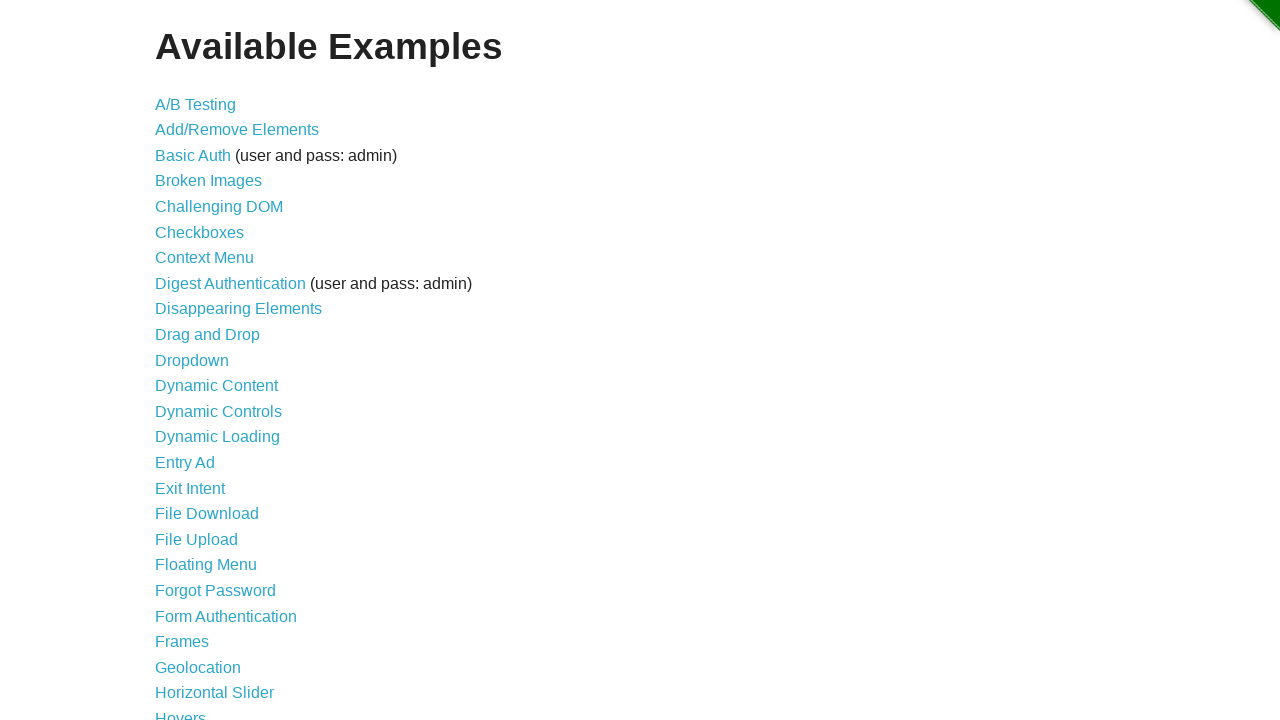

Clicked 'Key Presses' link to navigate to key presses page at (200, 360) on a:has-text("Key Presses")
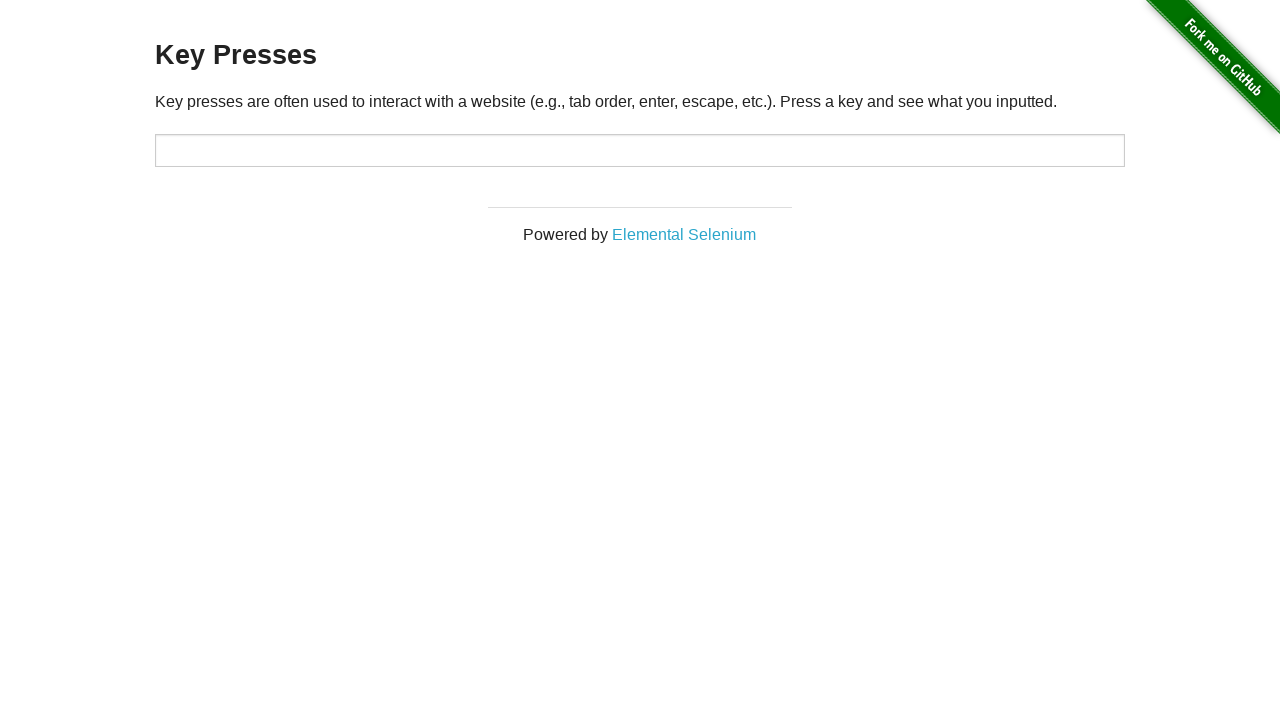

Clicked target element for key press input at (640, 150) on #target
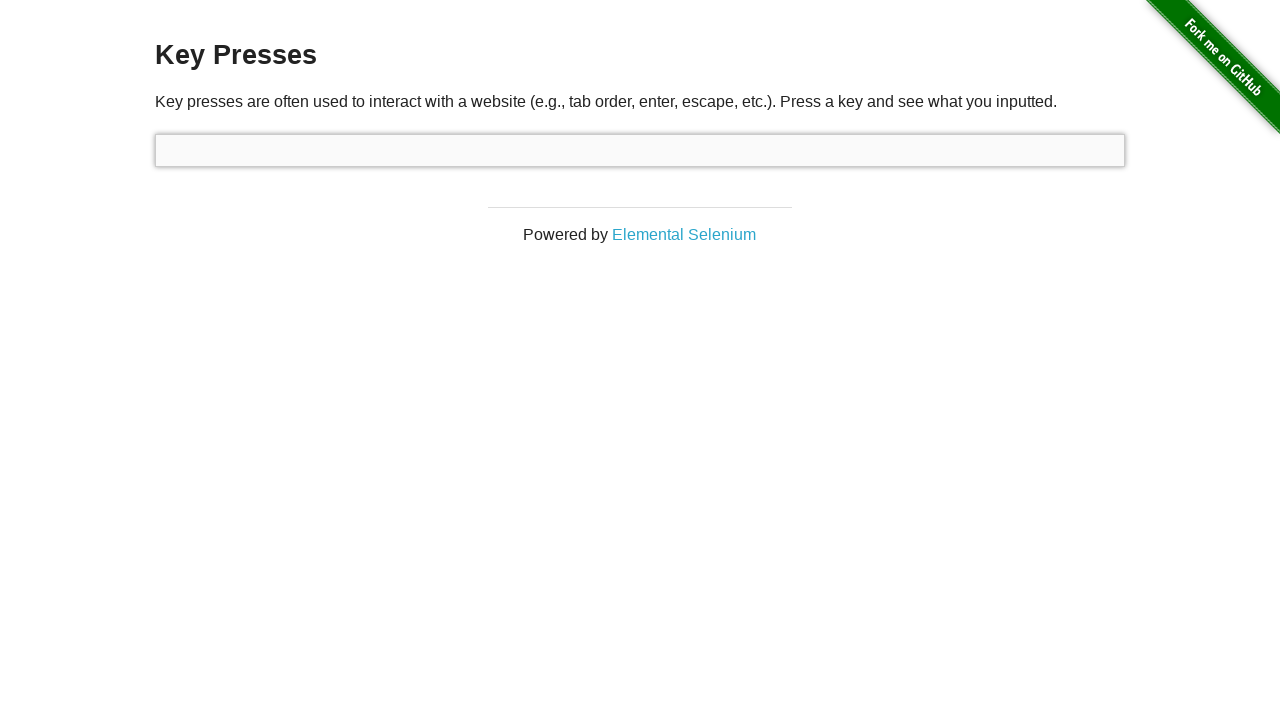

Pressed Shift+A key combination
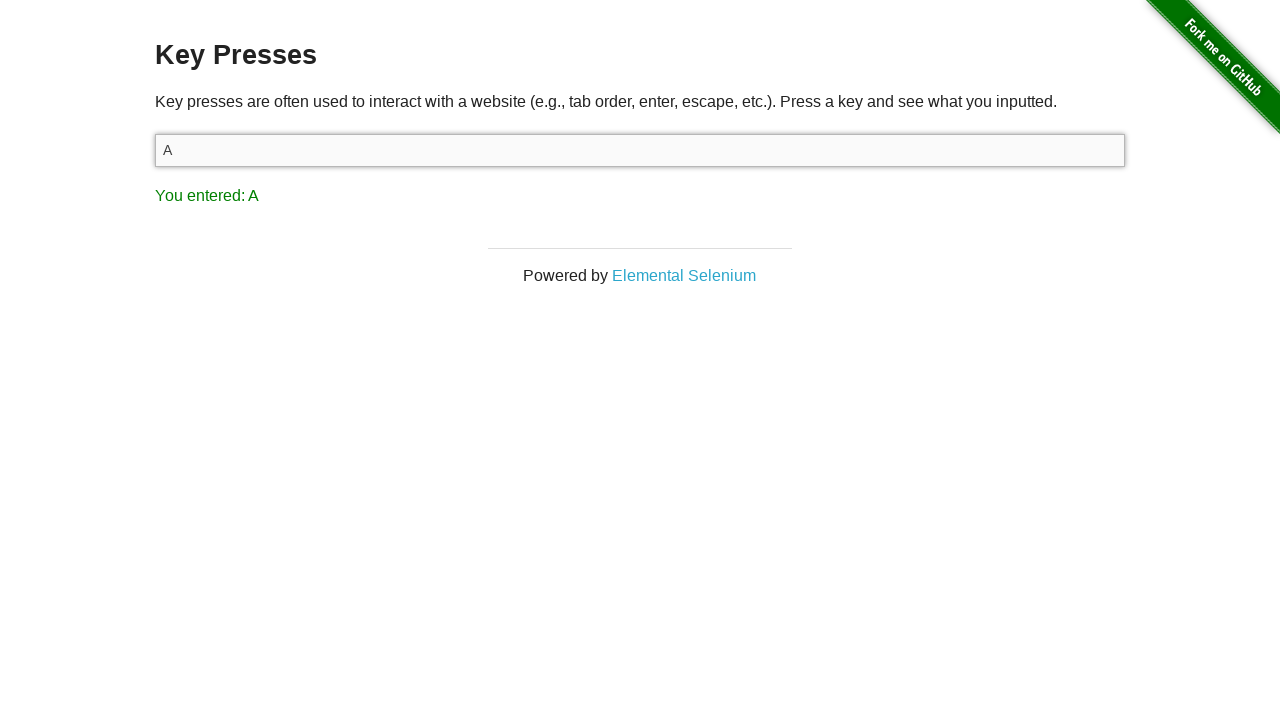

Navigated back from key presses page
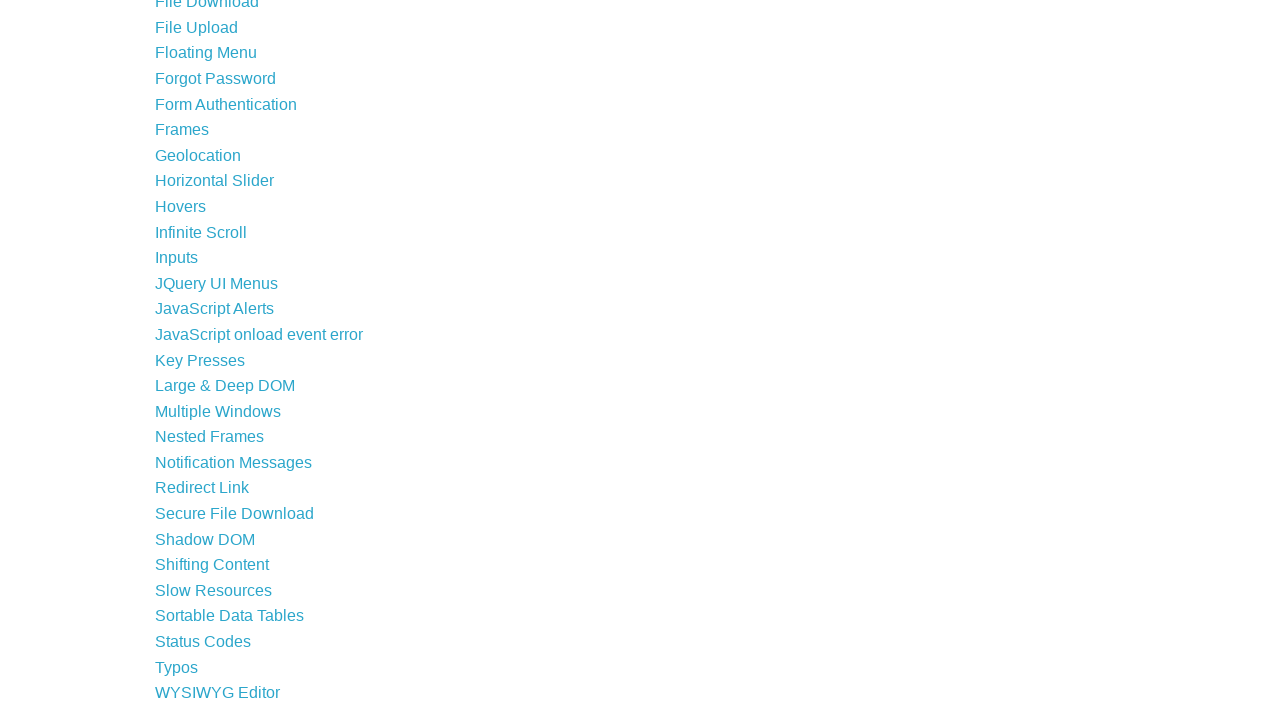

Clicked 'Multiple Windows' link to navigate to multiple windows page at (218, 411) on a:has-text("Multiple Windows")
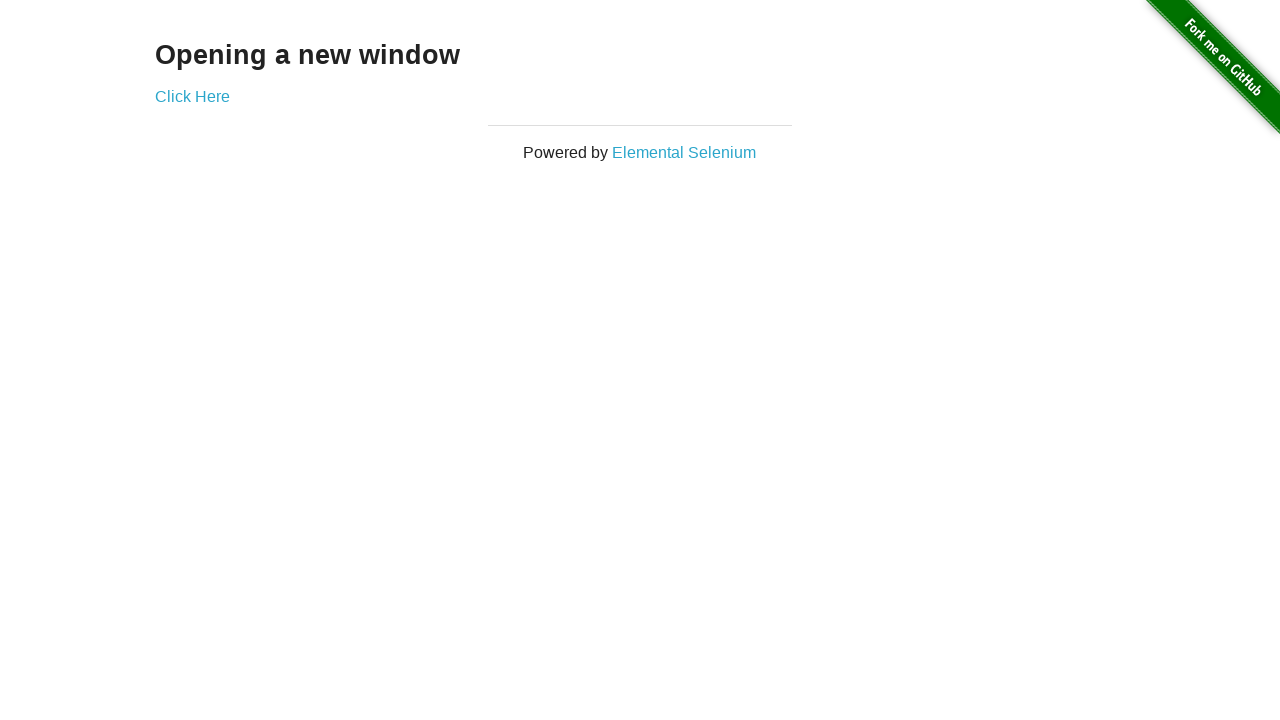

Clicked 'Click Here' link and new window opened at (192, 96) on a:has-text("Click Here")
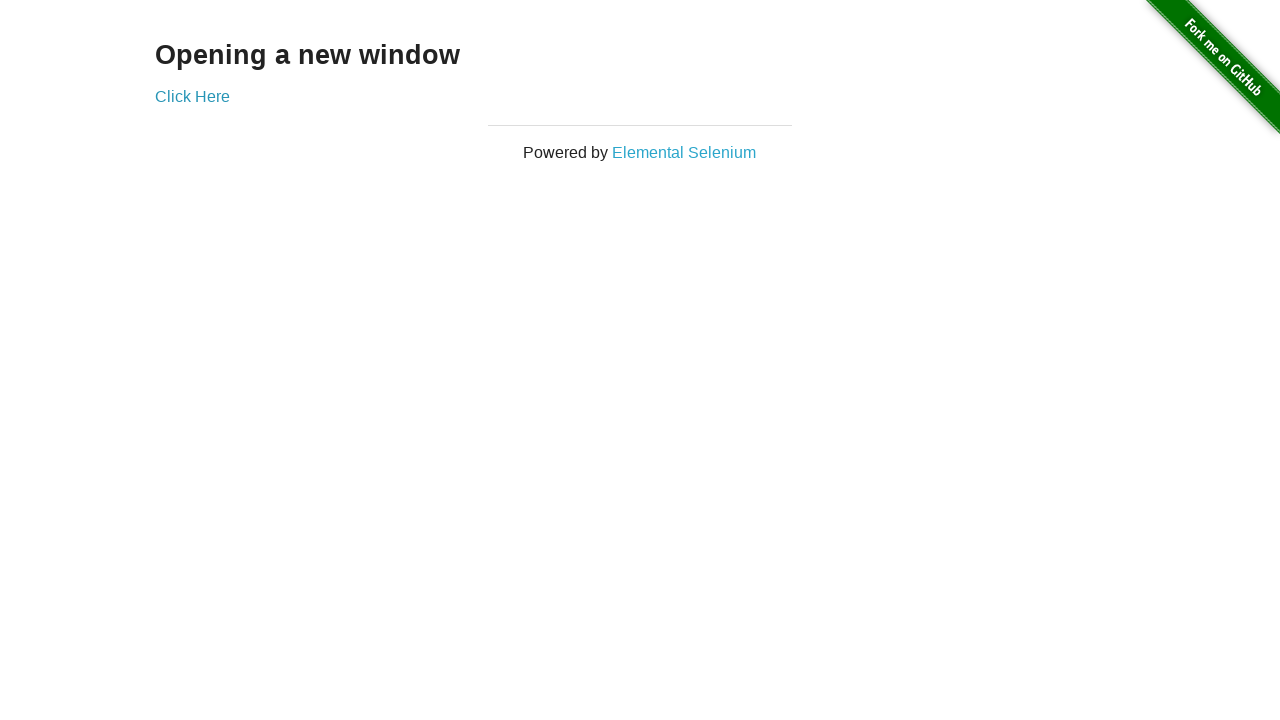

Retrieved text from new window: 
  New Window

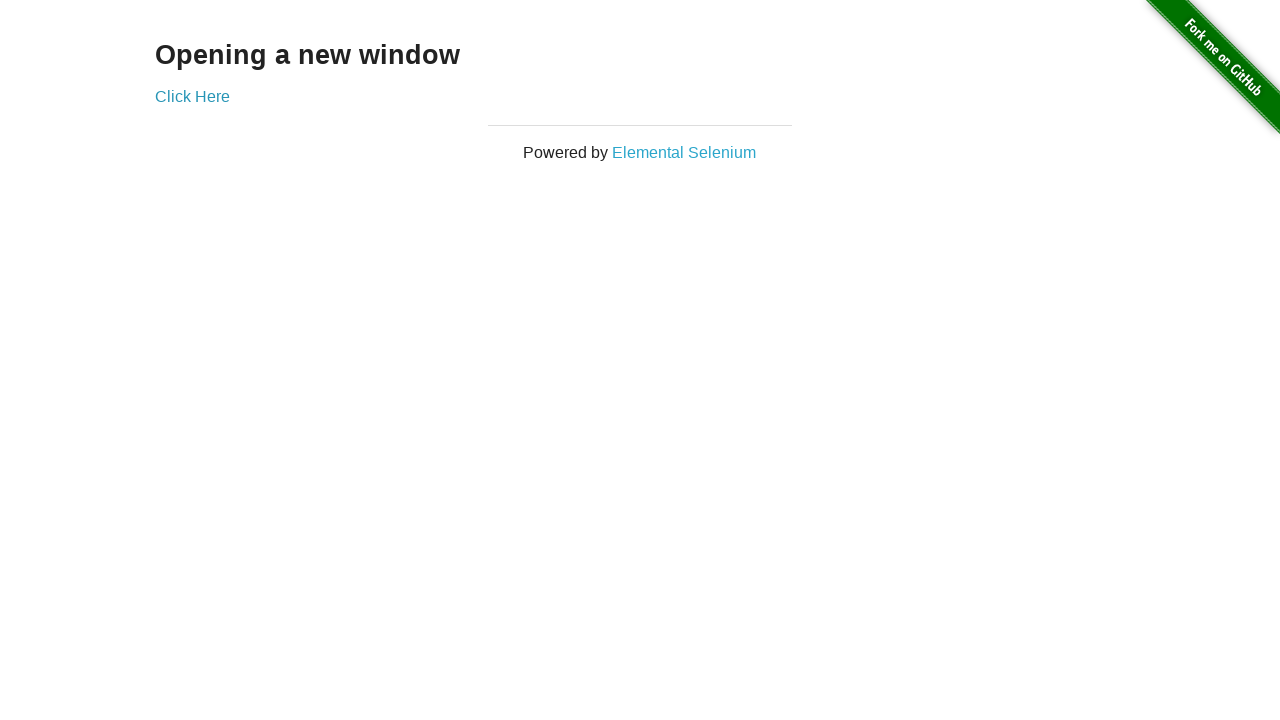

Closed new window
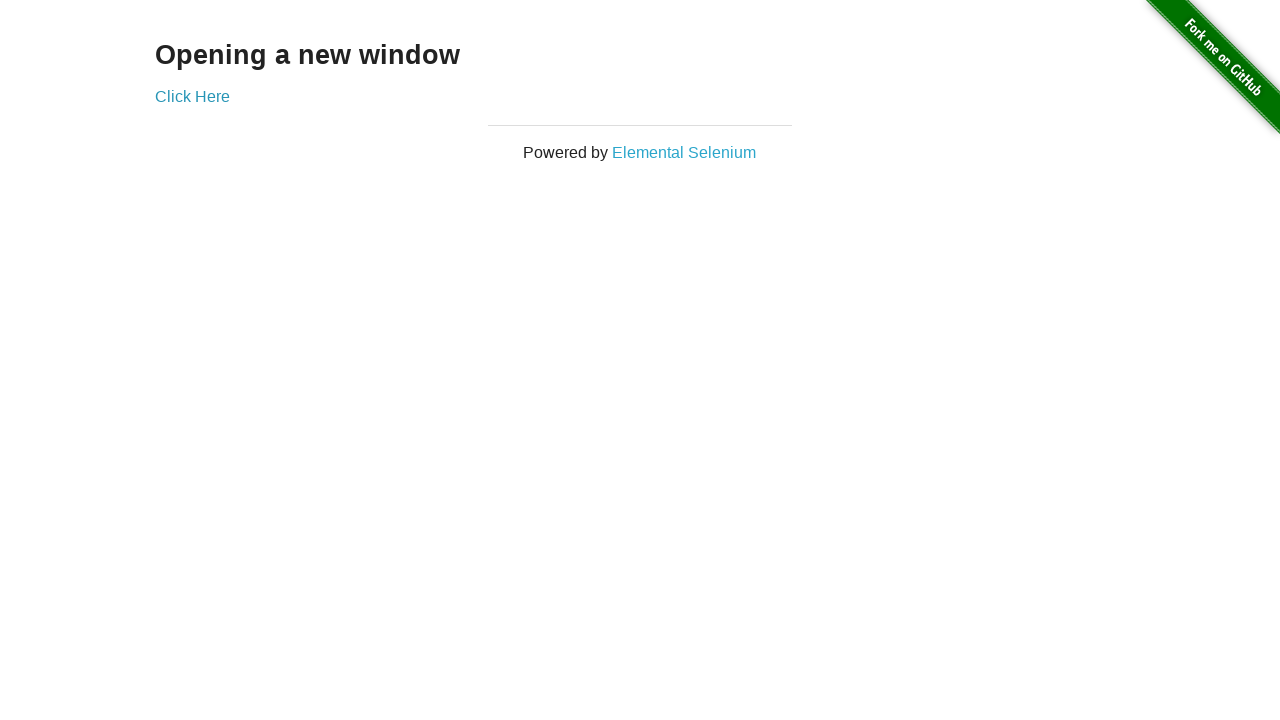

Navigated back from multiple windows page
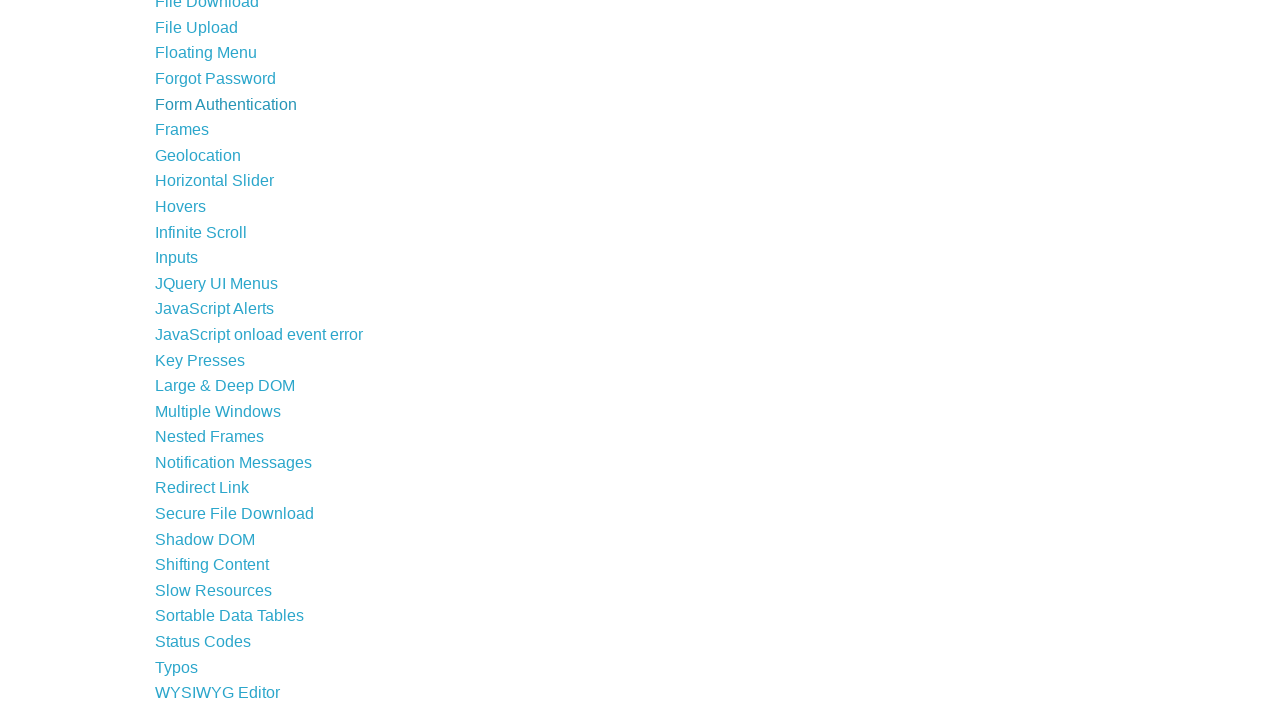

Clicked 'Context Menu' link to navigate to context menu page at (204, 361) on a:has-text("Context Menu")
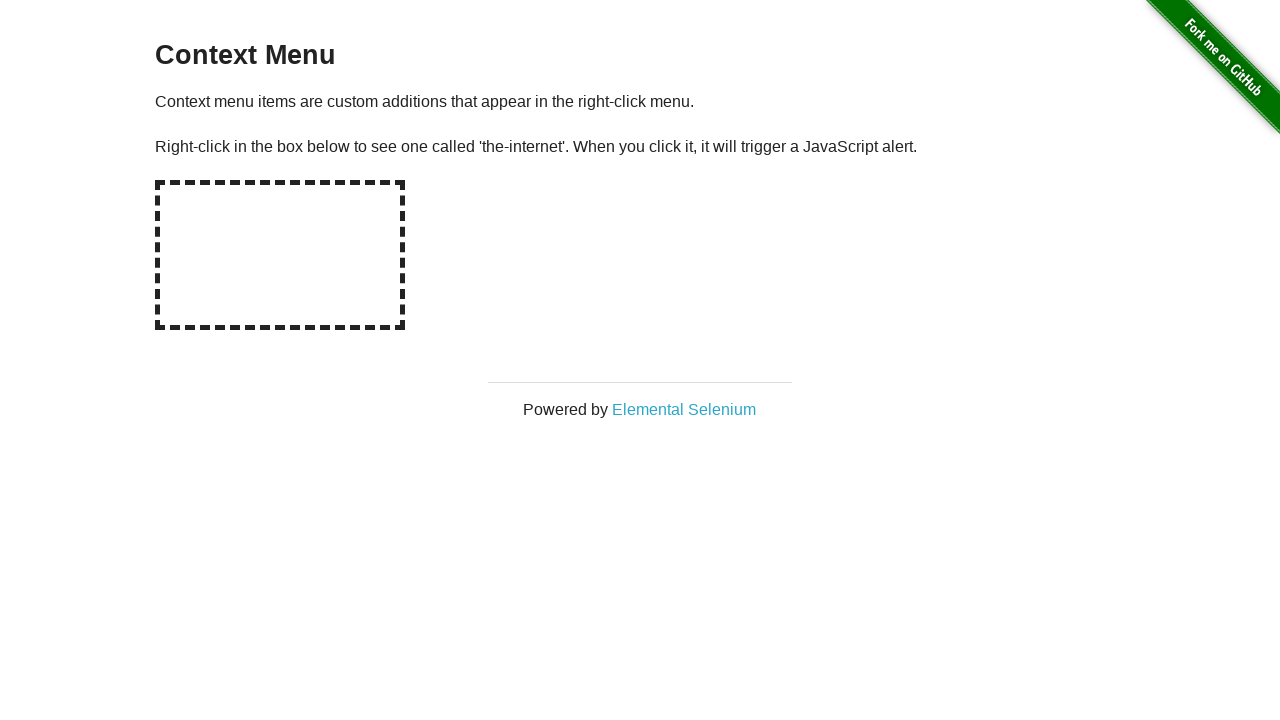

Right-clicked on hot-spot element at (280, 255) on #hot-spot
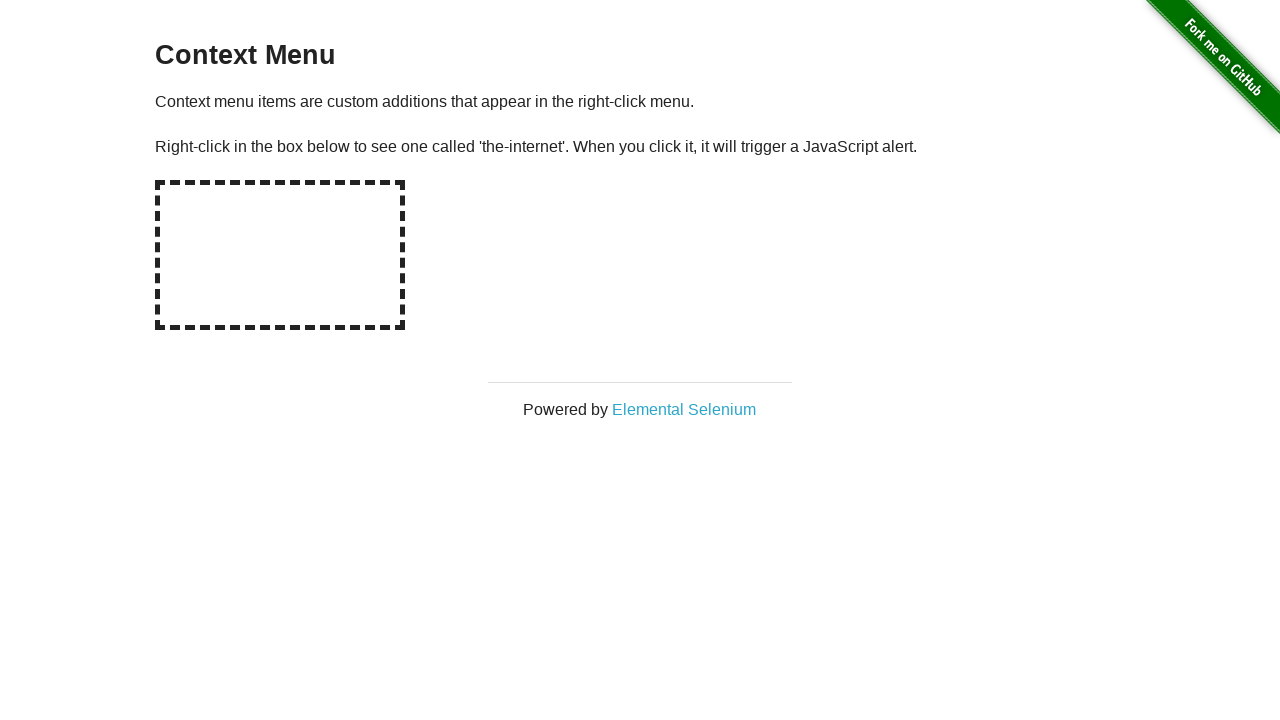

Set up dialog handler to accept alerts
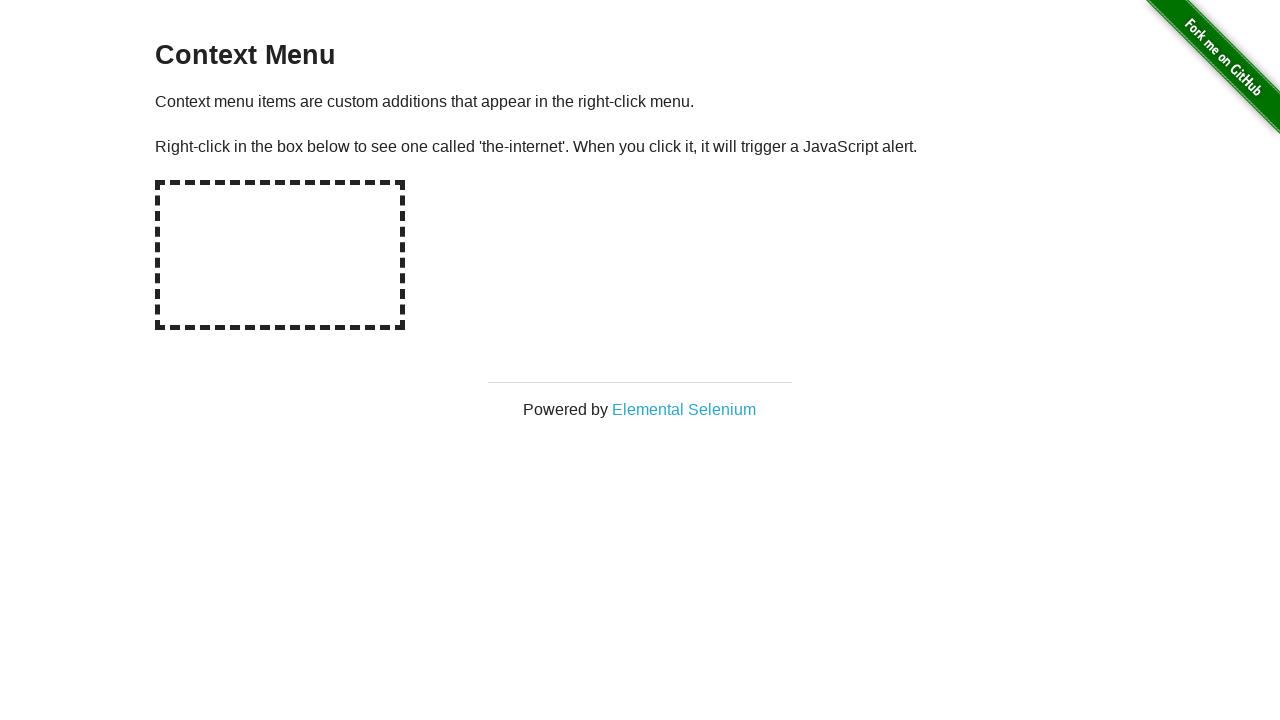

Right-clicked on hot-spot element again at (280, 255) on #hot-spot
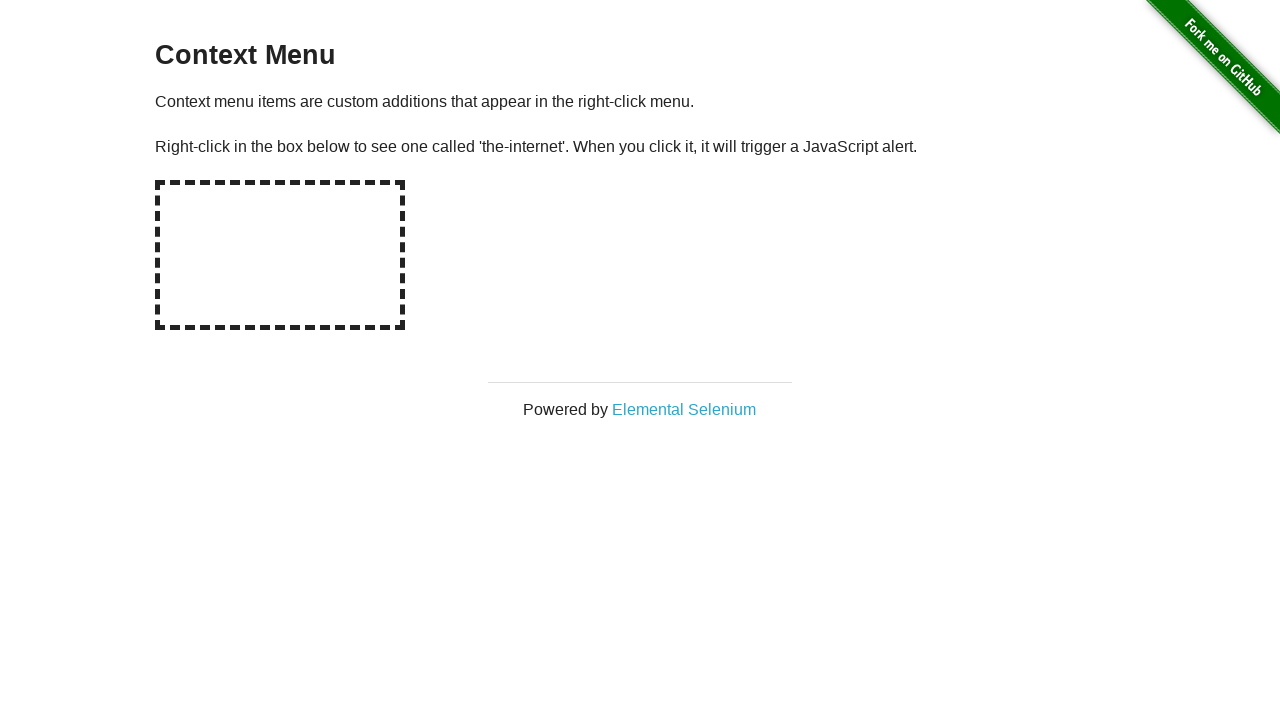

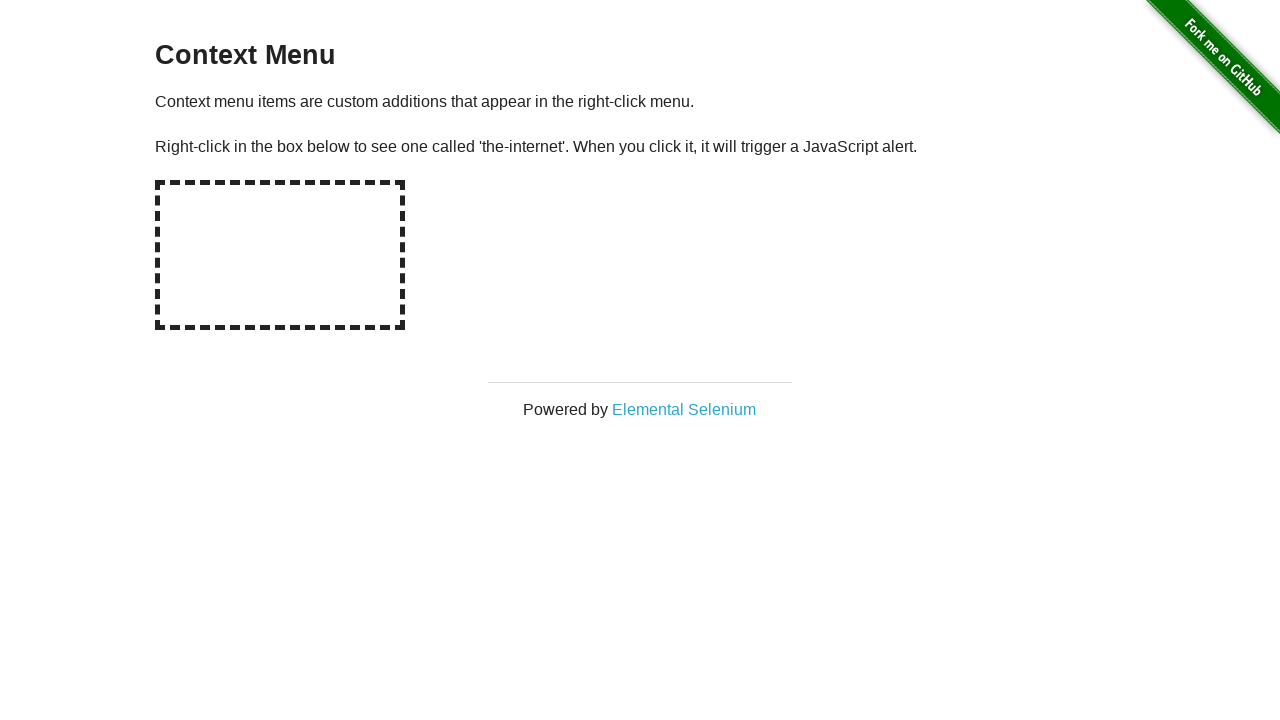